Navigates to a Selenium course content page and verifies that the address section element is present and visible on the page.

Starting URL: http://greenstech.in/selenium-course-content.html#

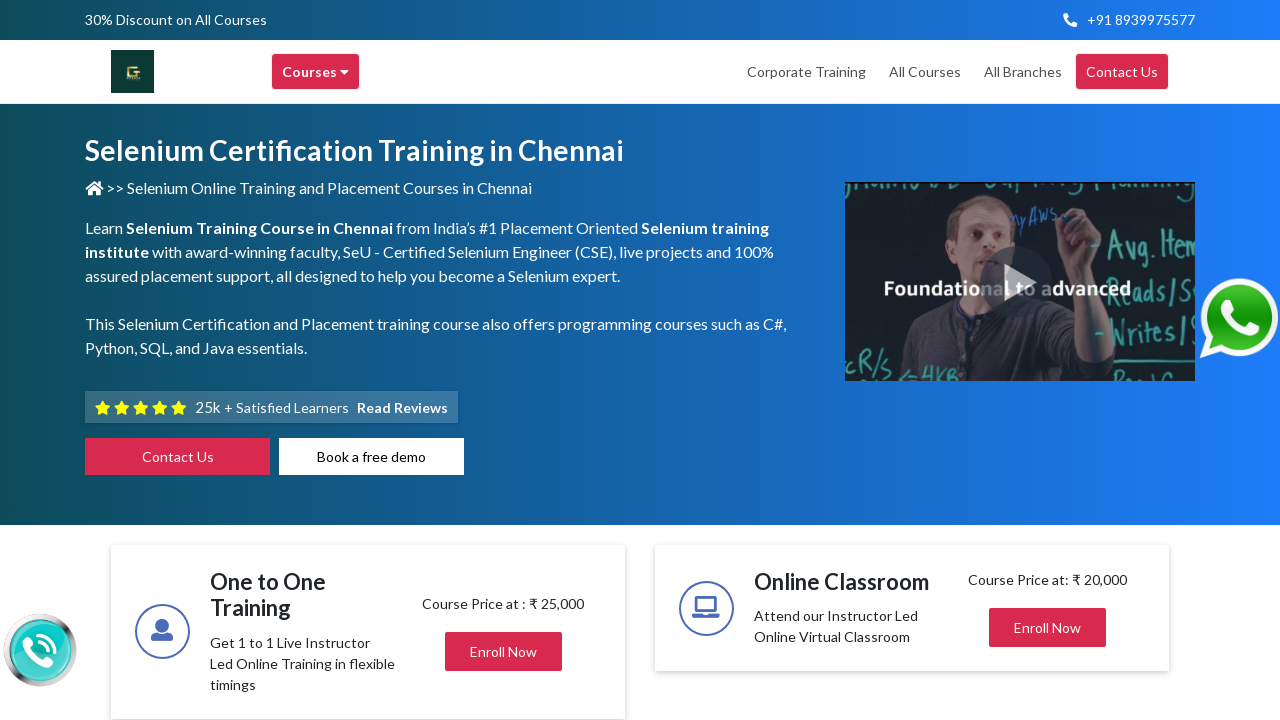

Waited for address element selector to be present
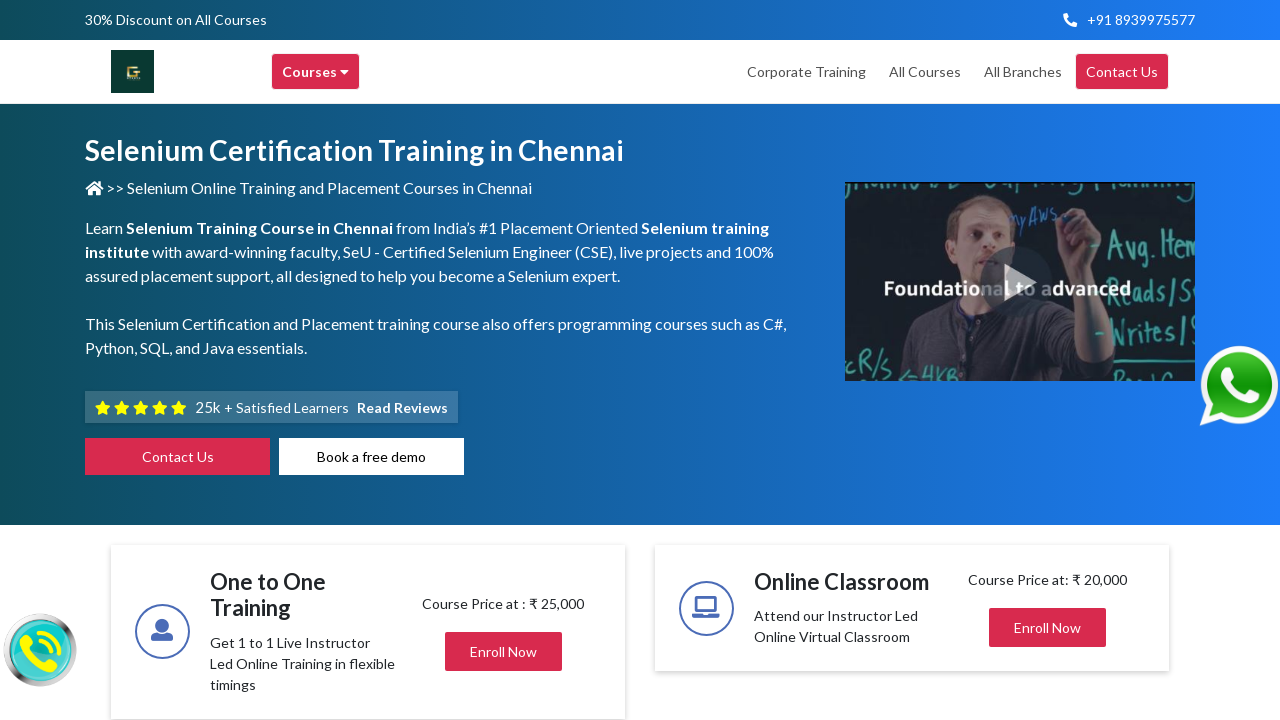

Located address element using XPath
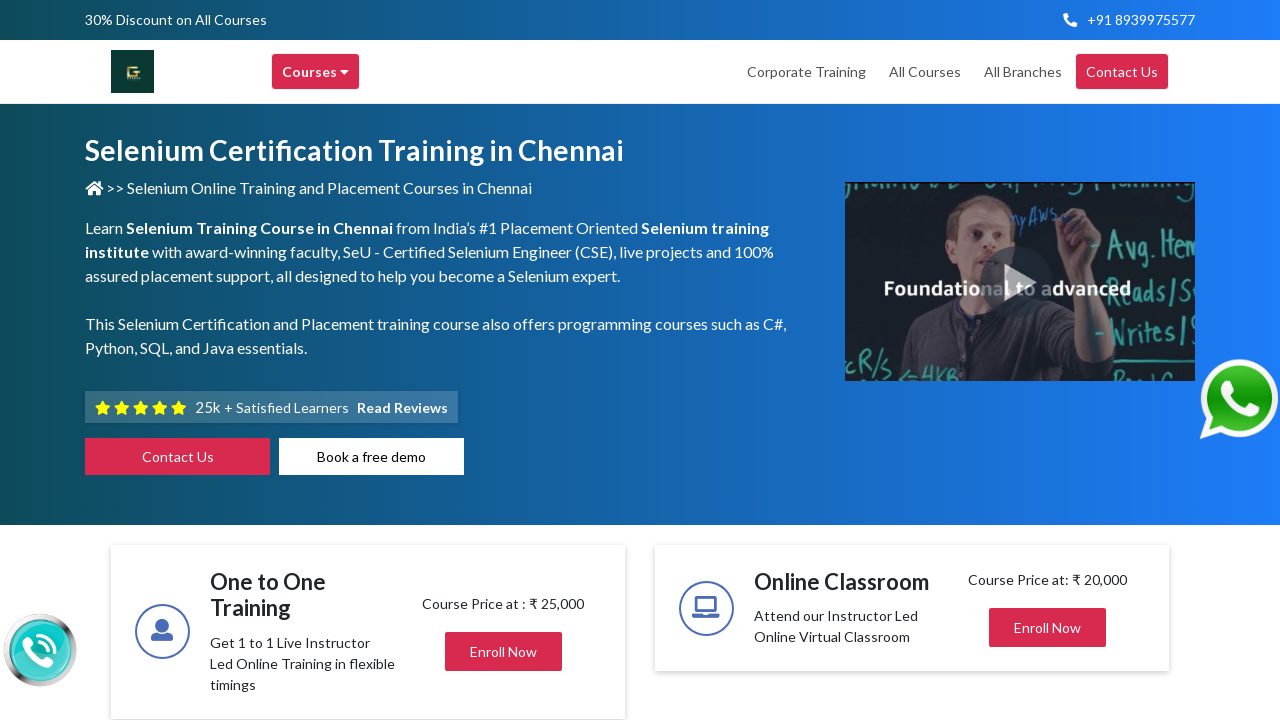

Verified address element is visible on the page
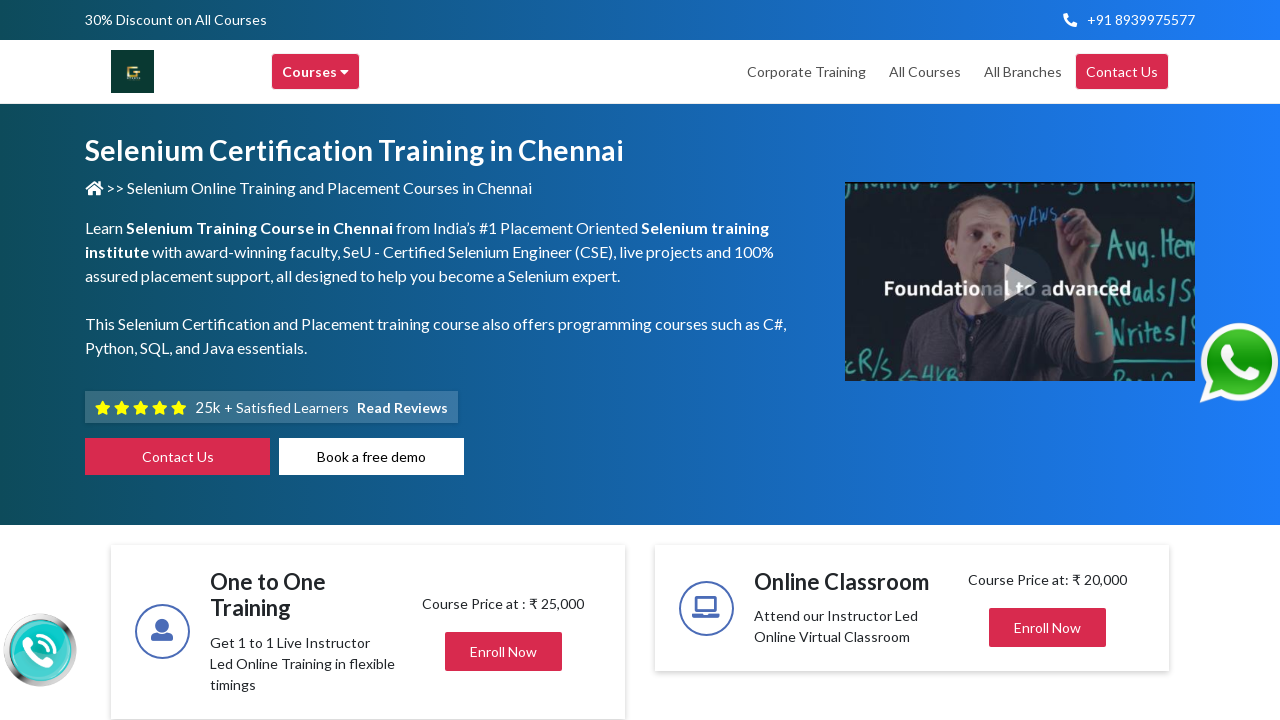

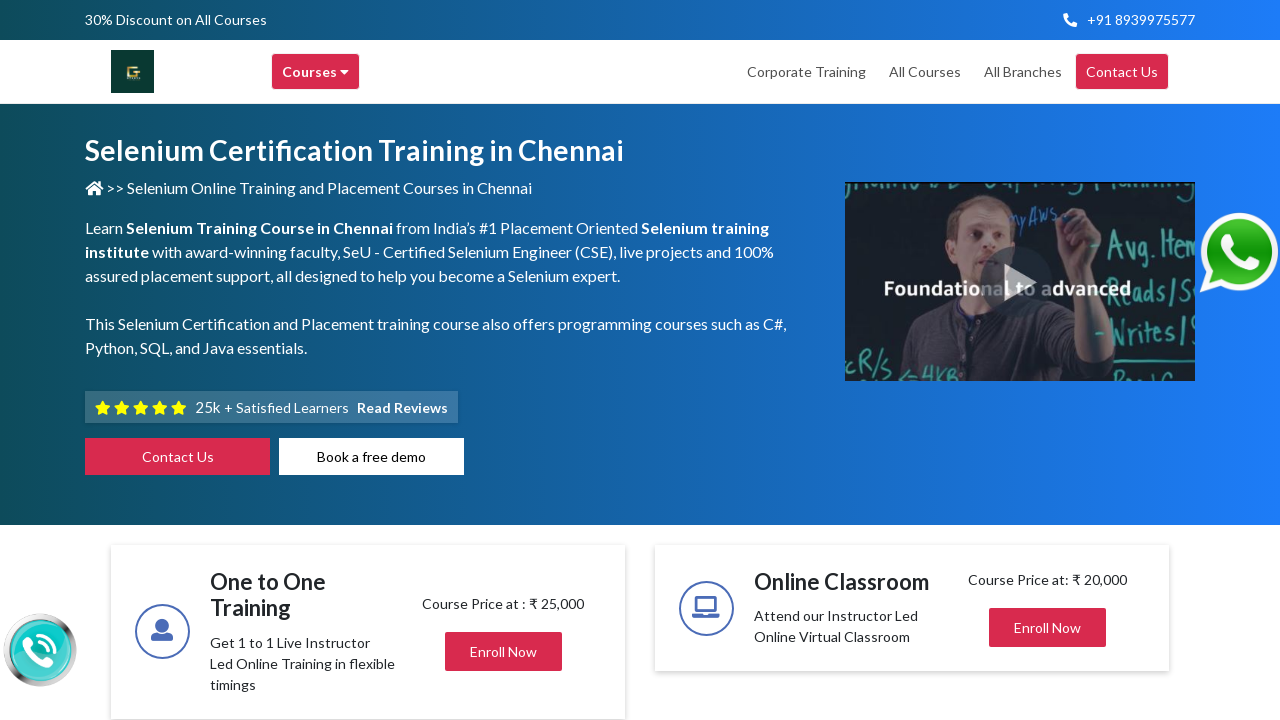